Navigates to WebdriverIO website and verifies the Get Started button is enabled

Starting URL: https://webdriver.io

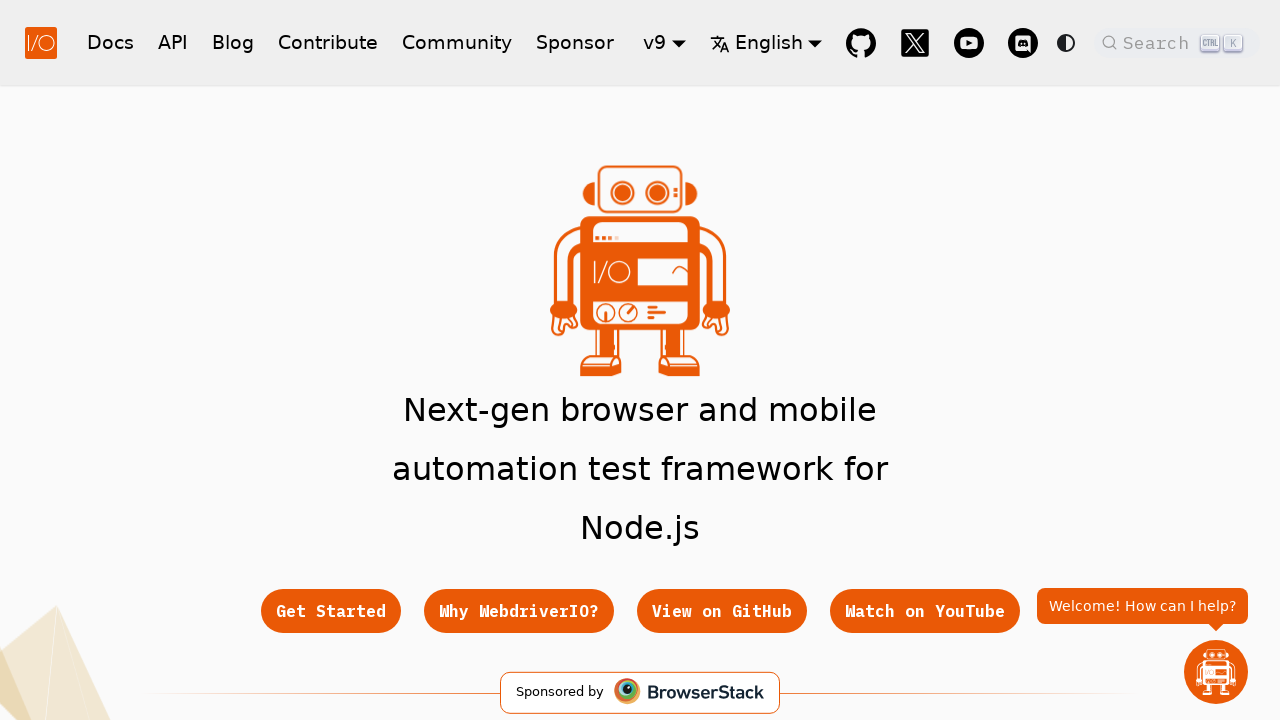

Navigated to WebdriverIO website
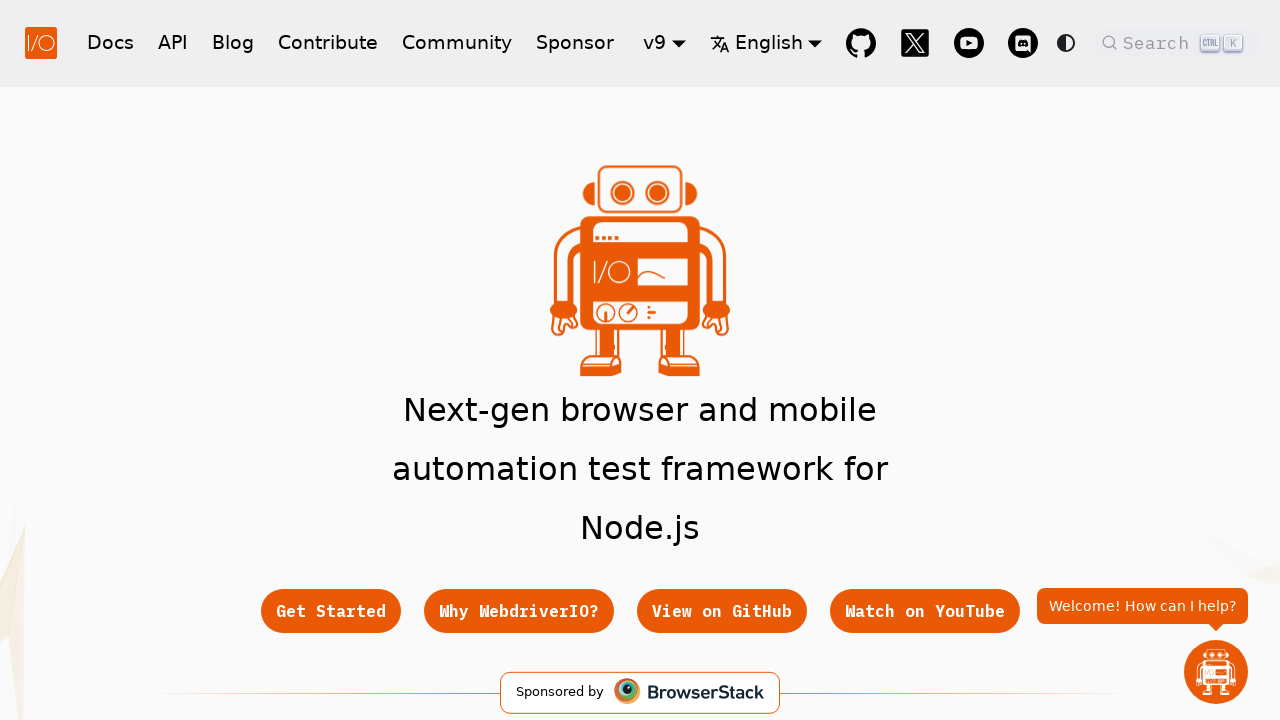

Located Get Started button element
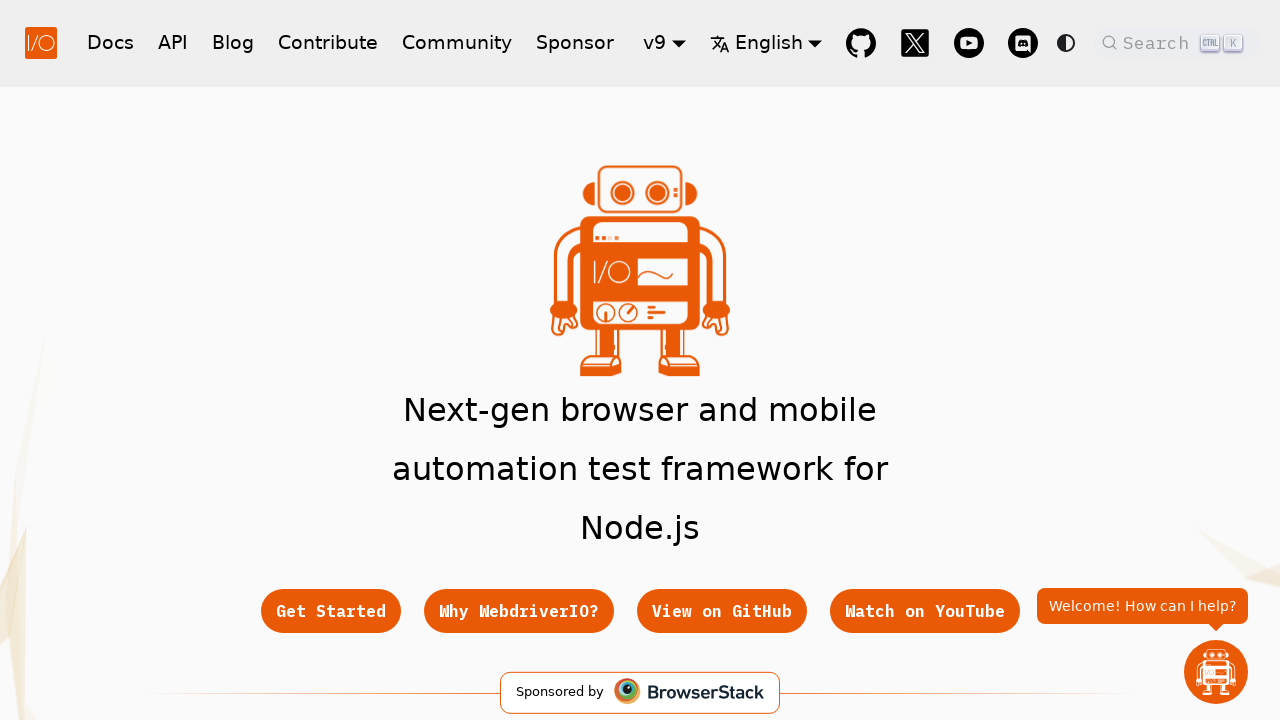

Get Started button is visible
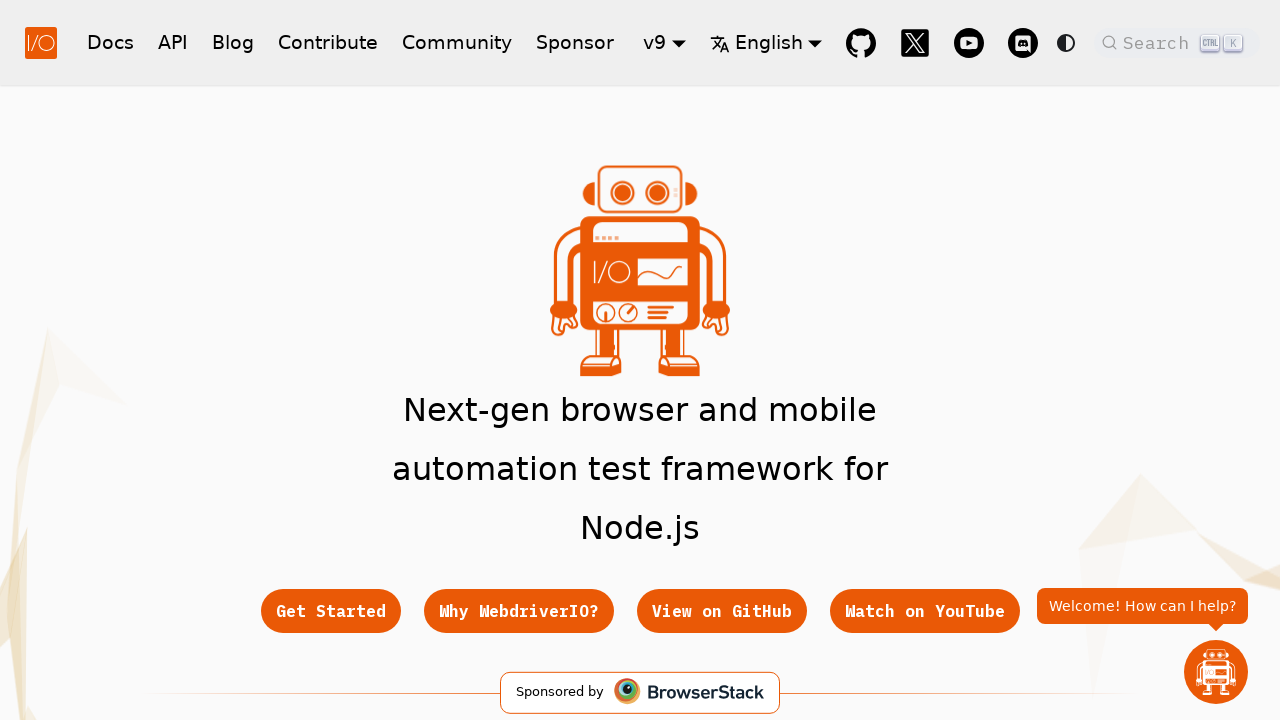

Verified Get Started button is enabled
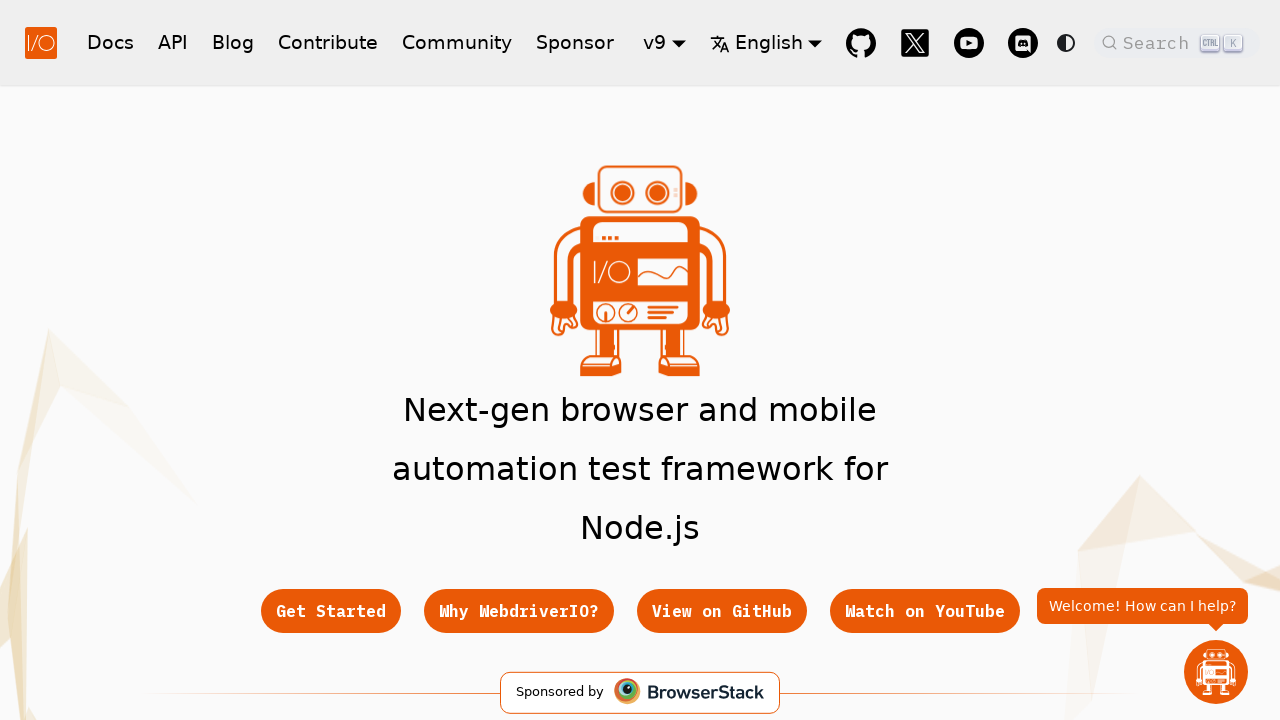

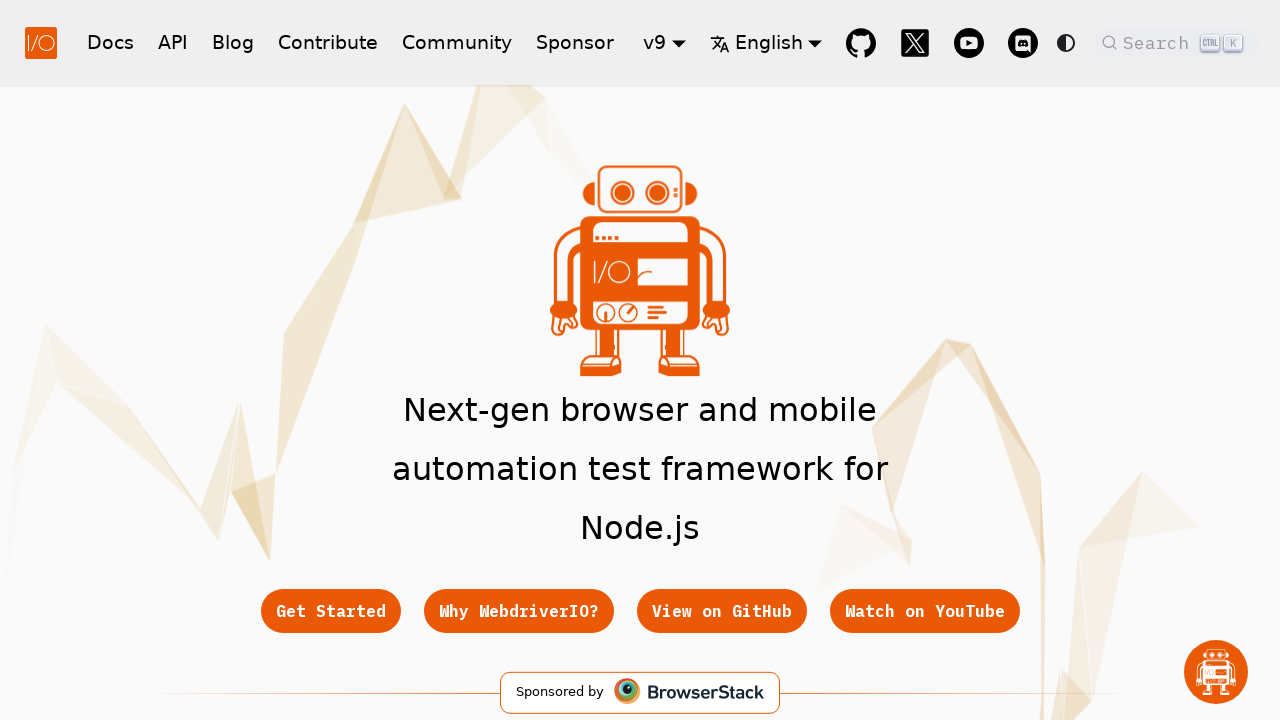